Tests checkbox functionality on a dropdown practice page by clicking a Senior Citizen Discount checkbox and verifying its selection state changes, then counts all checkboxes on the page.

Starting URL: https://rahulshettyacademy.com/dropdownsPractise/

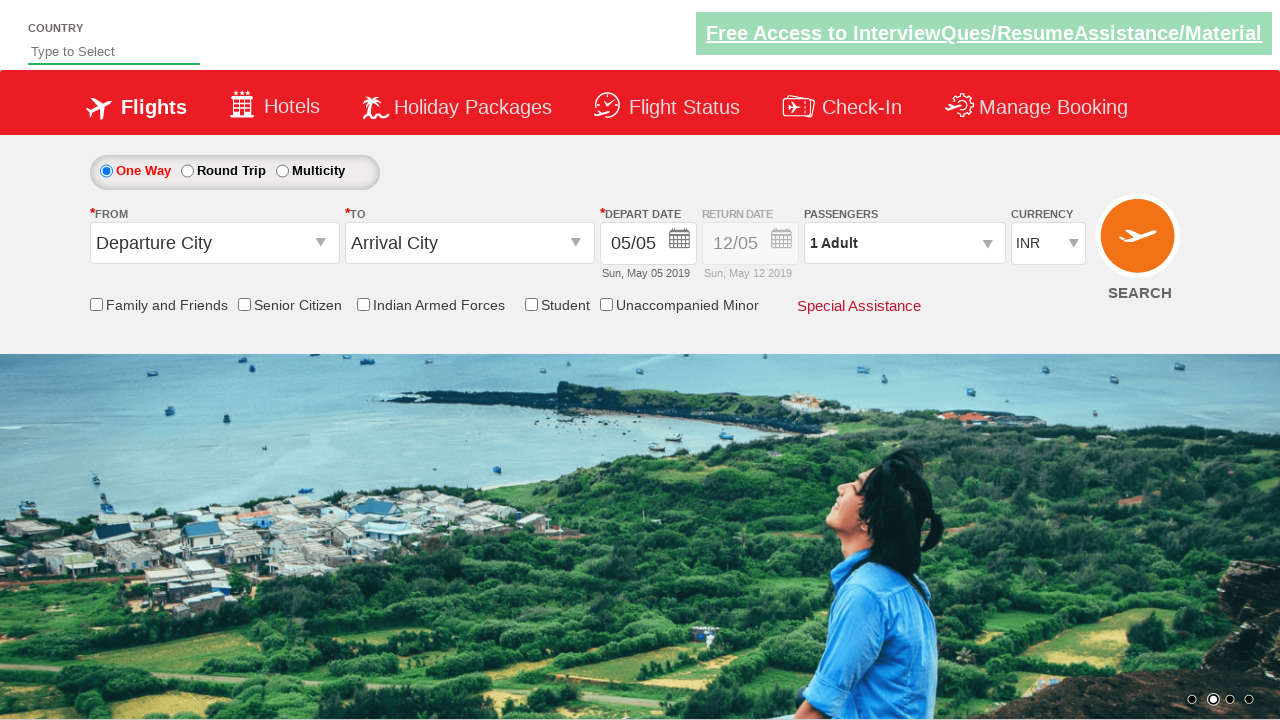

Waited 3 seconds for dropdown practice page to load
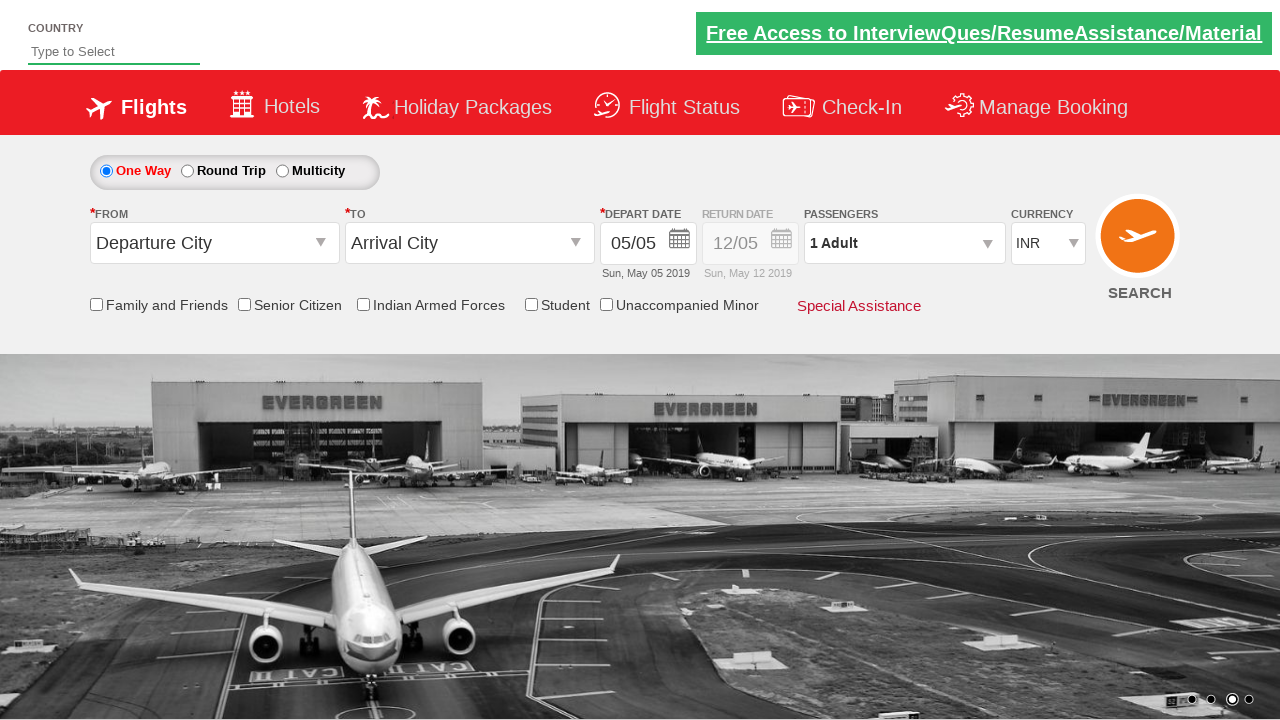

Located Senior Citizen Discount checkbox element
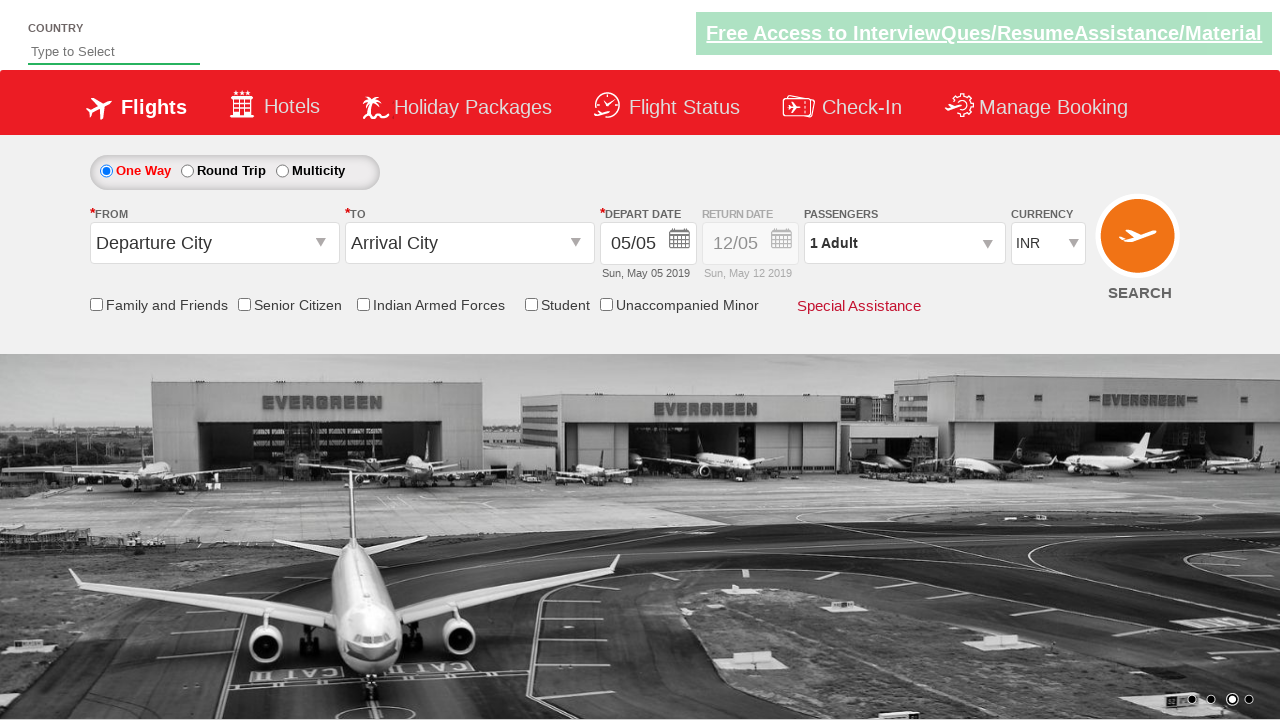

Checked initial state of Senior Citizen checkbox - not selected
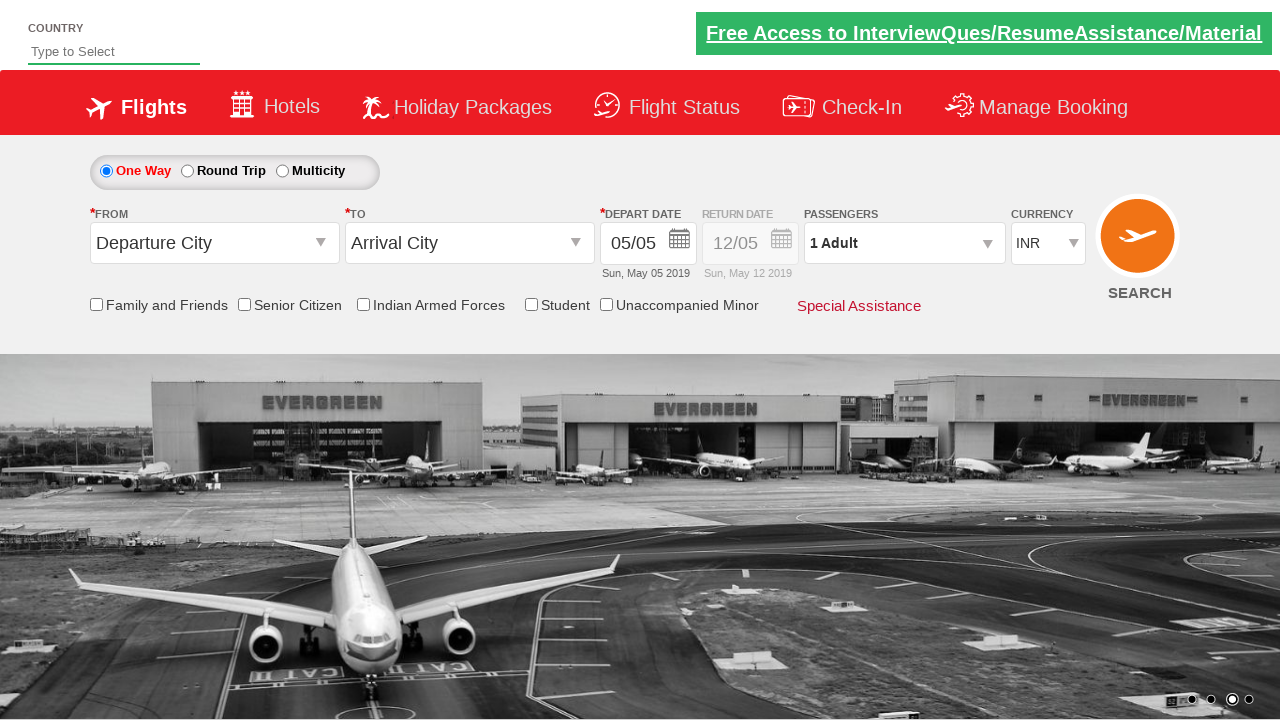

Clicked the Senior Citizen Discount checkbox at (244, 304) on input#ctl00_mainContent_chk_SeniorCitizenDiscount
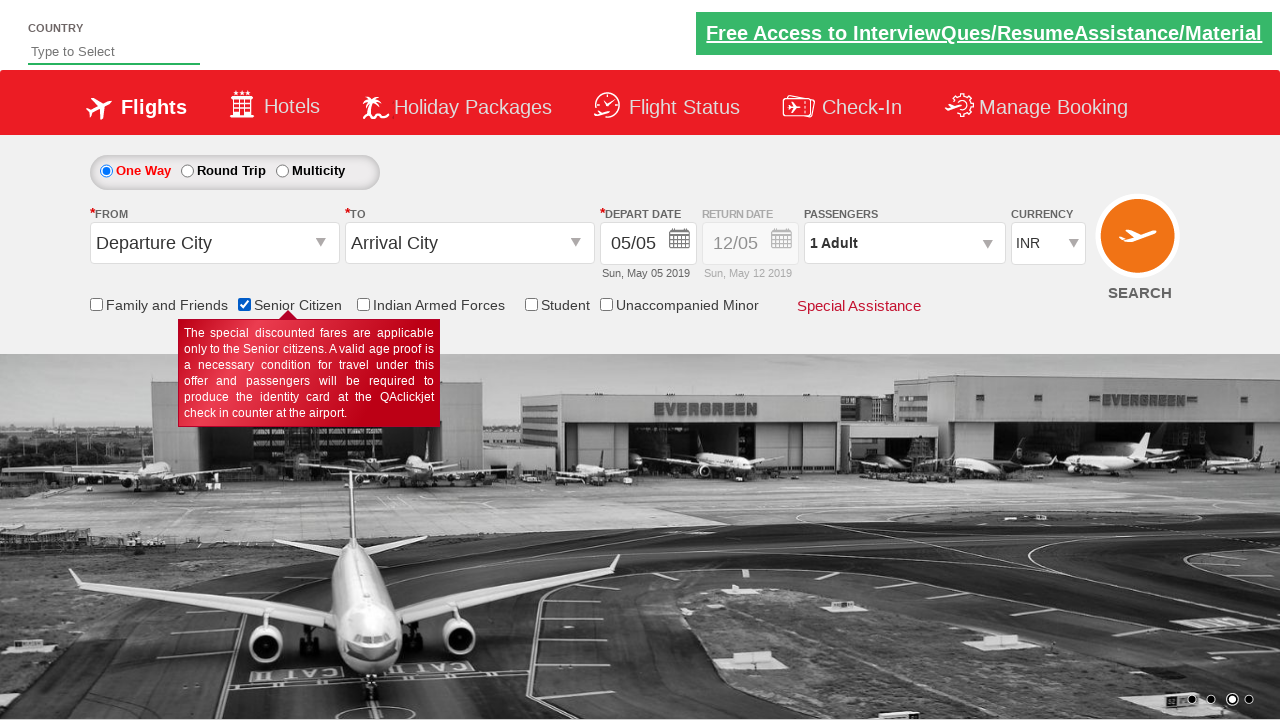

Verified Senior Citizen checkbox is now selected
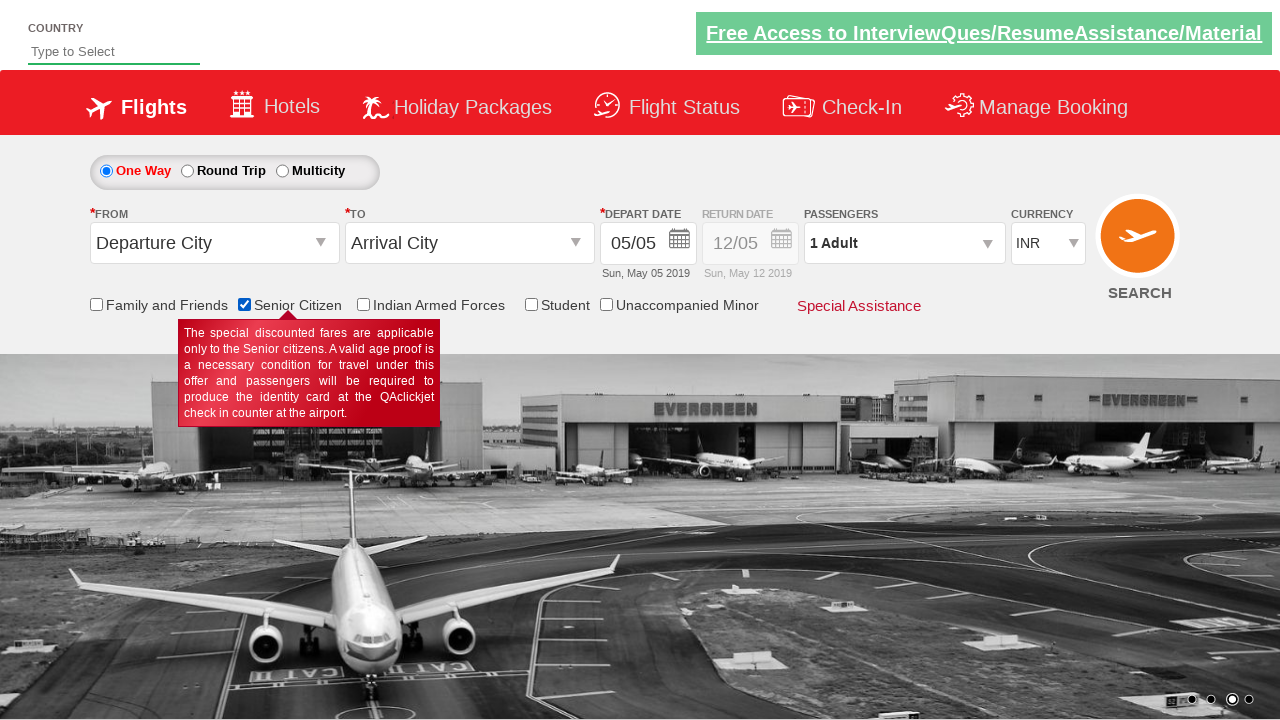

Located all checkboxes on the page
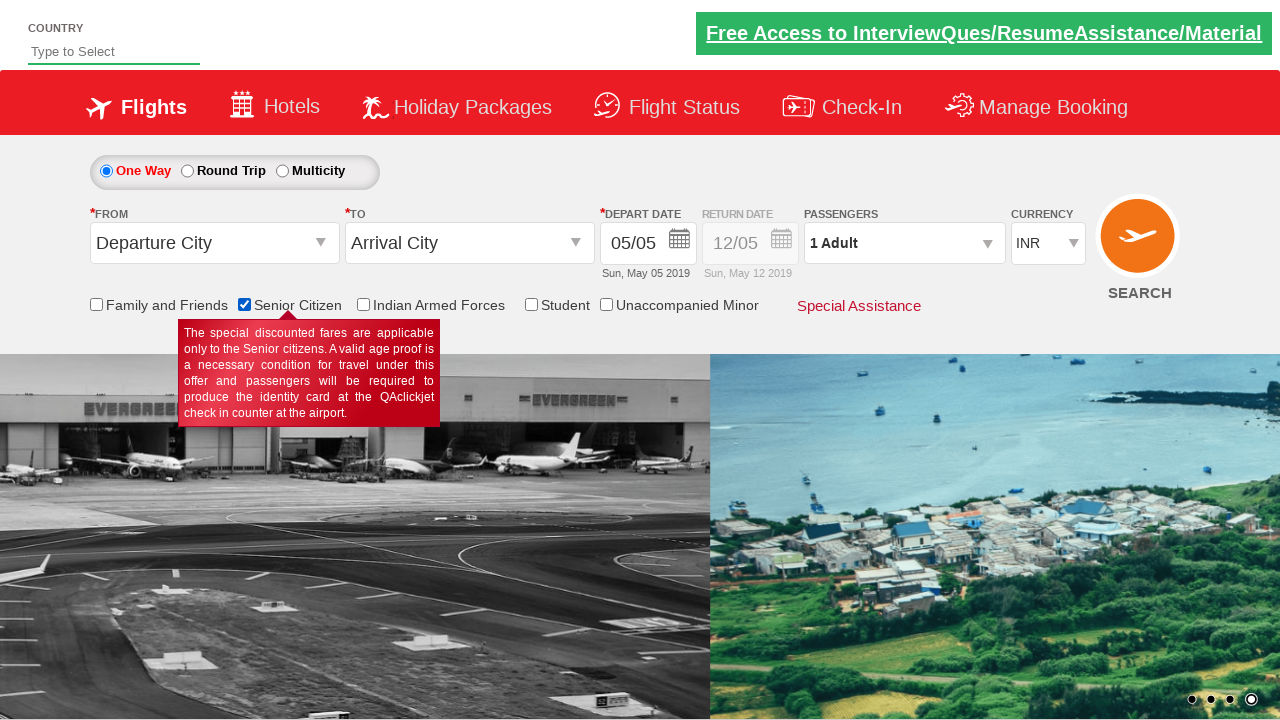

Counted total number of checkboxes on the page
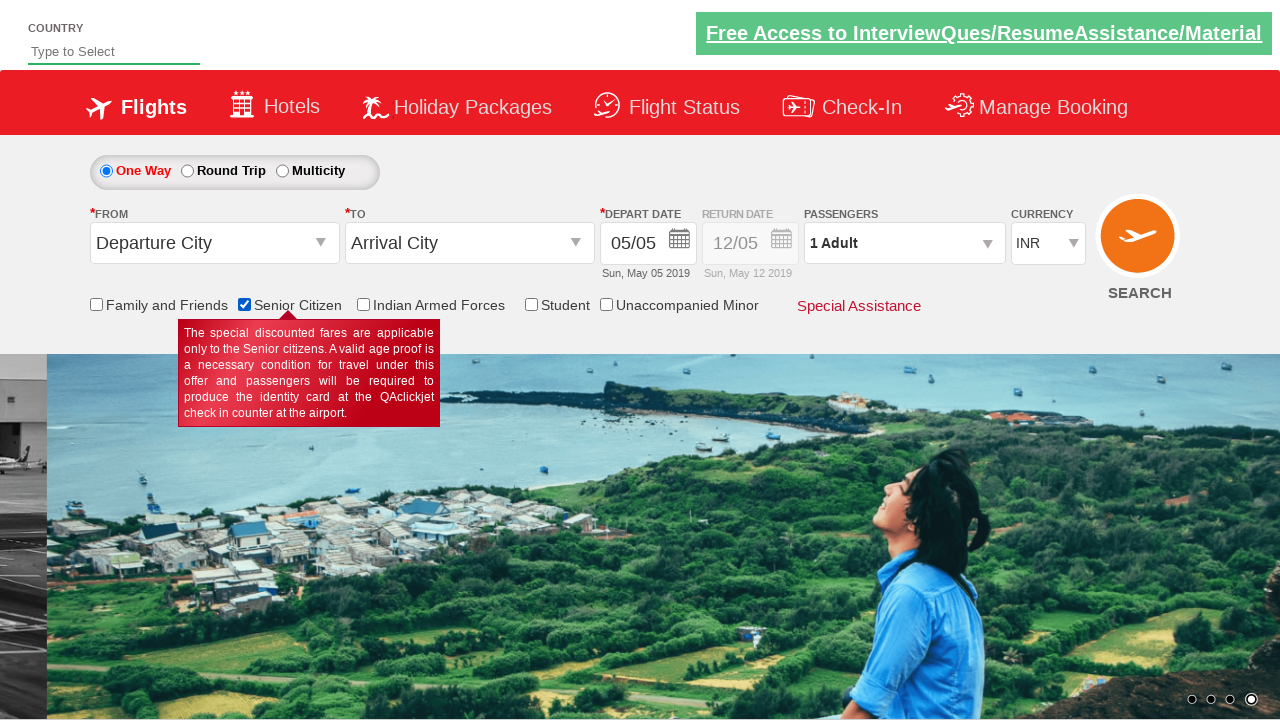

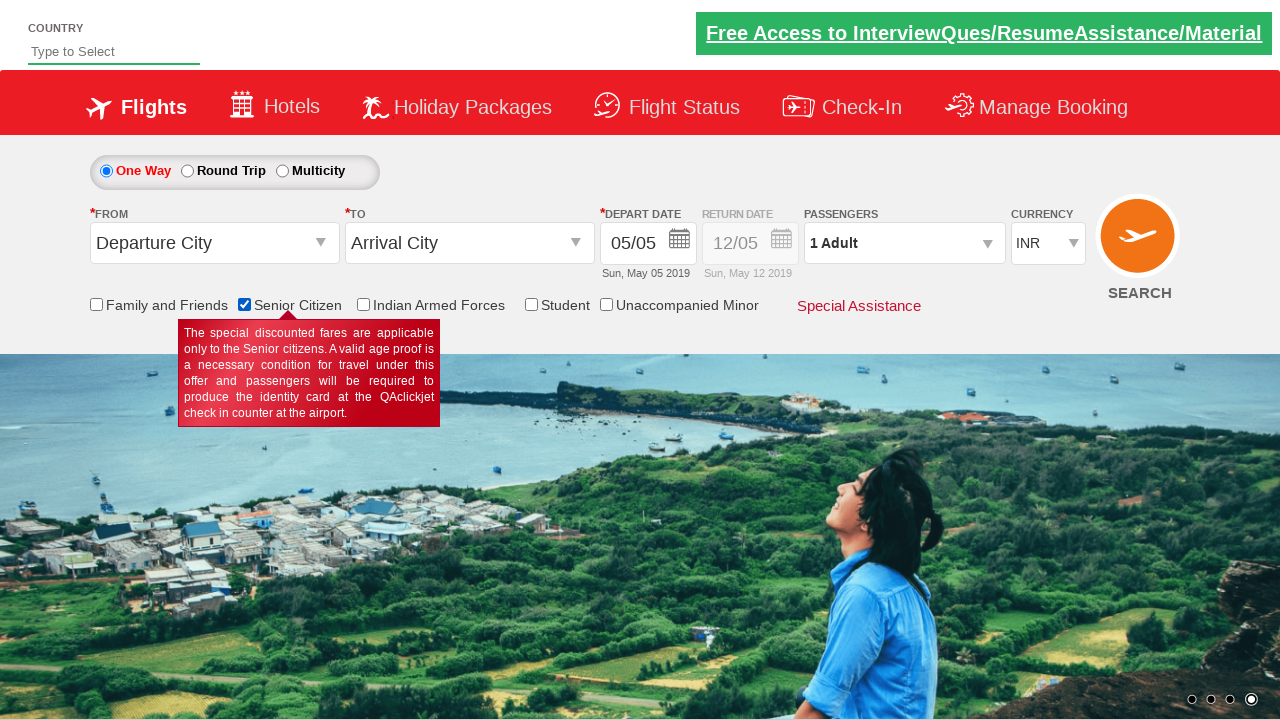